Navigates to NextBaseCRM login page and verifies that the Log In button is present with the expected text value

Starting URL: https://login1.nextbasecrm.com/

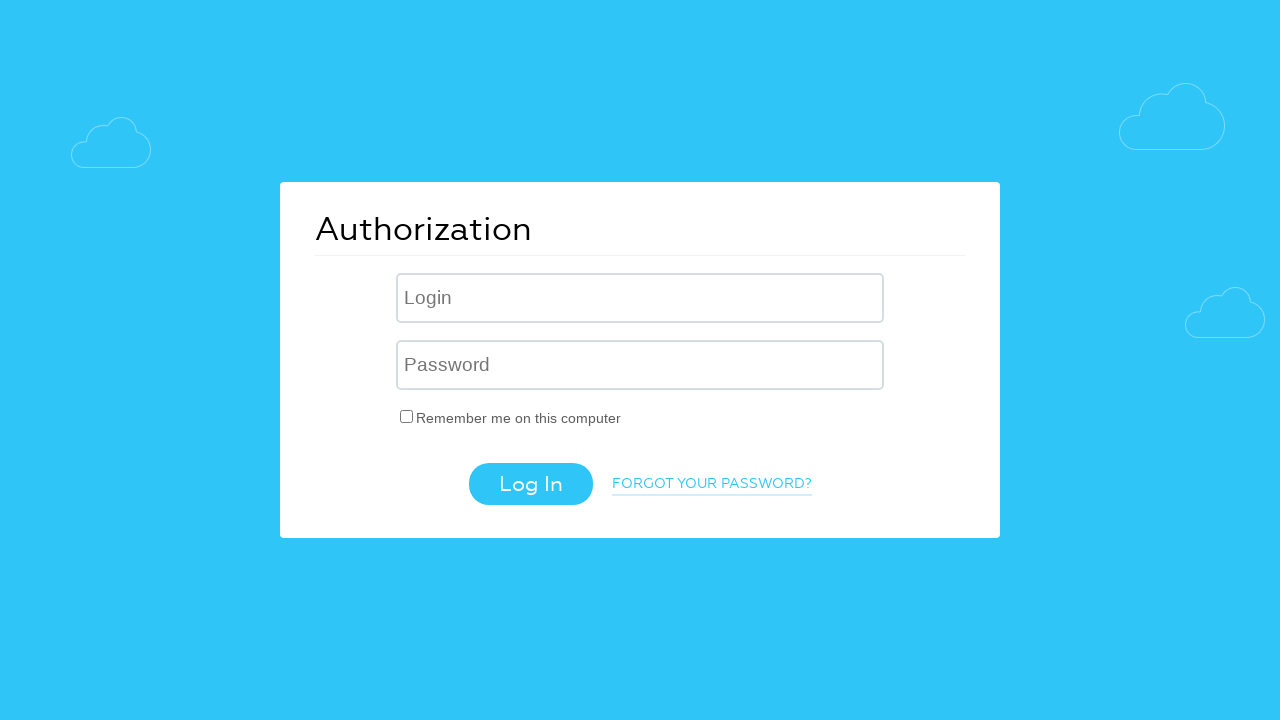

Navigated to NextBaseCRM login page
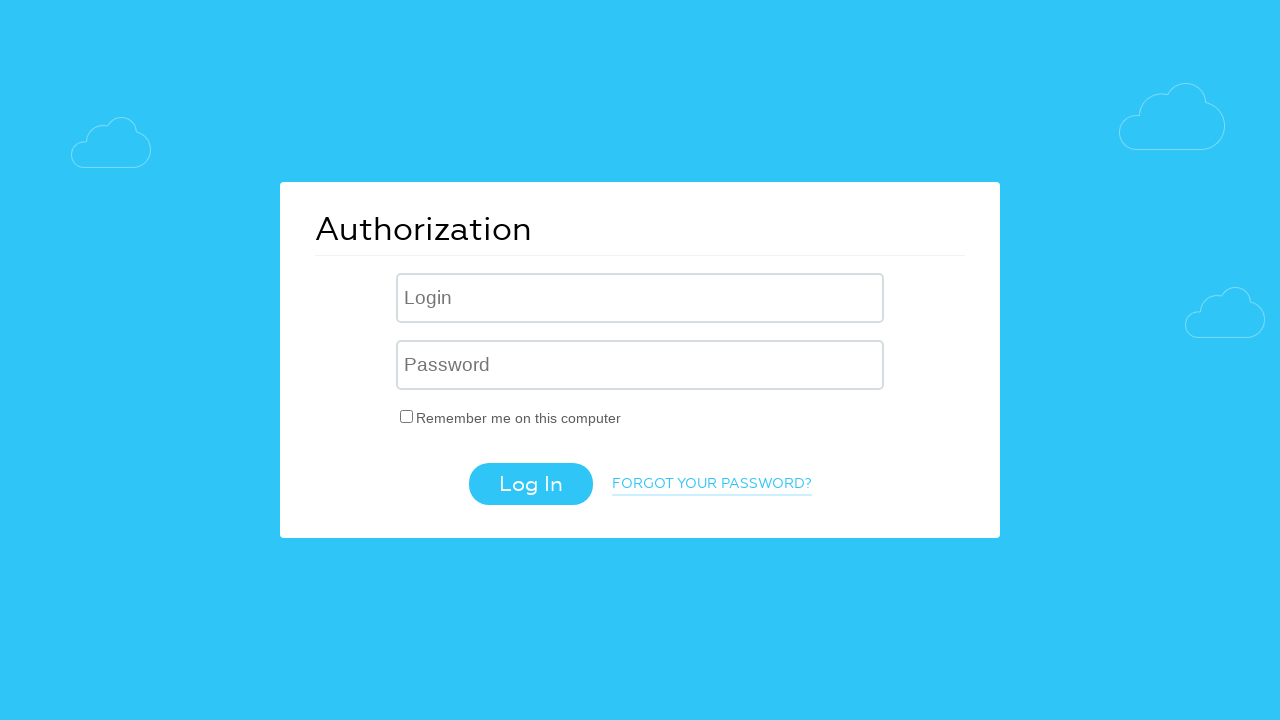

Log In button is visible
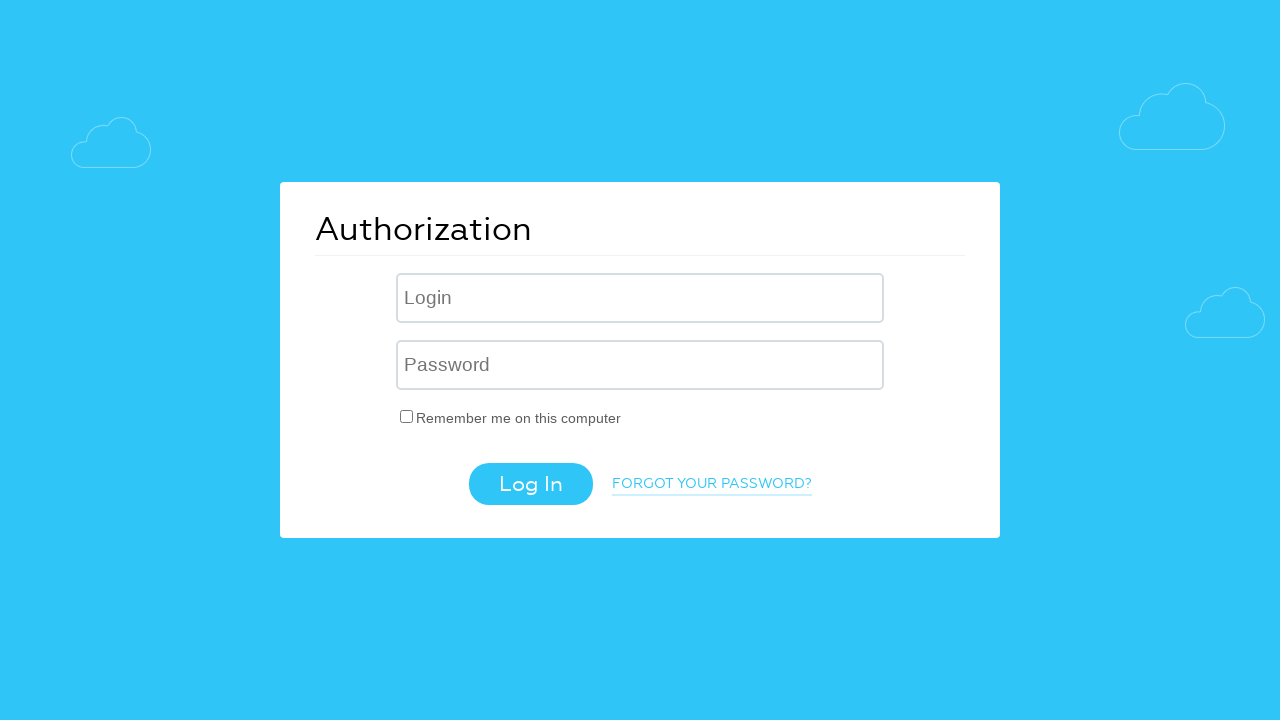

Retrieved 'value' attribute from Log In button: 'Log In'
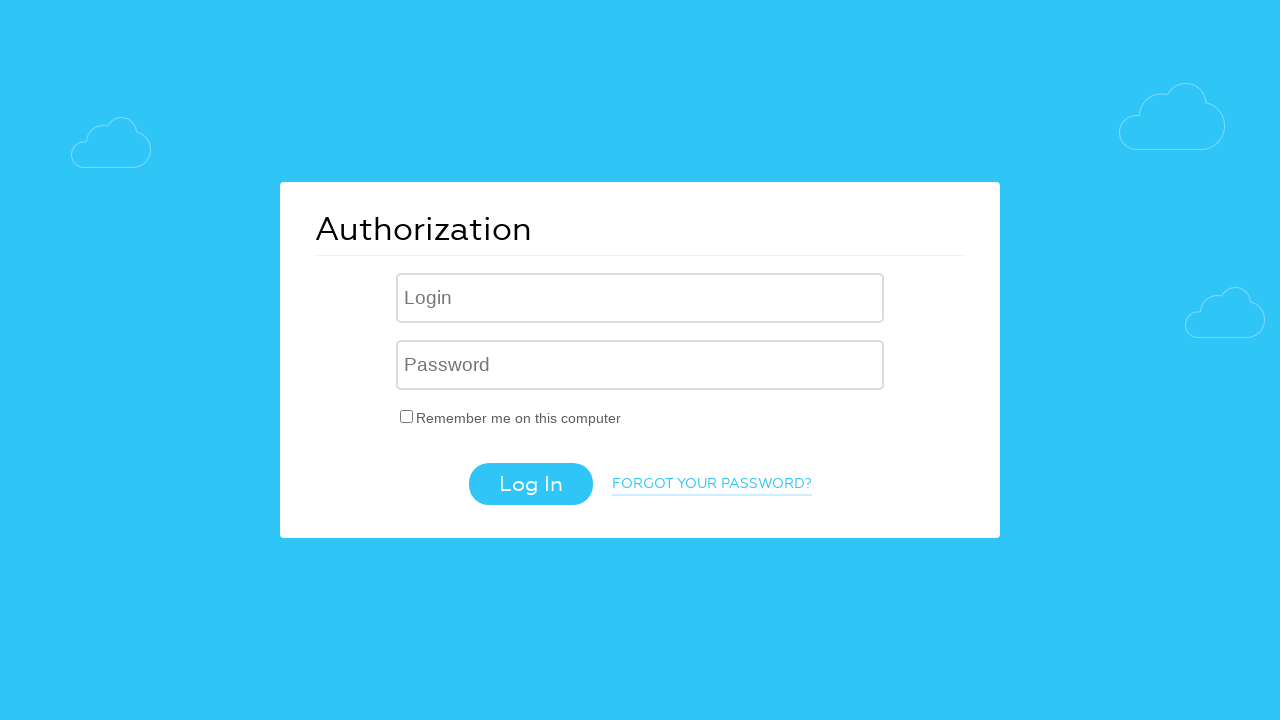

Verified Log In button has expected 'Log In' text value
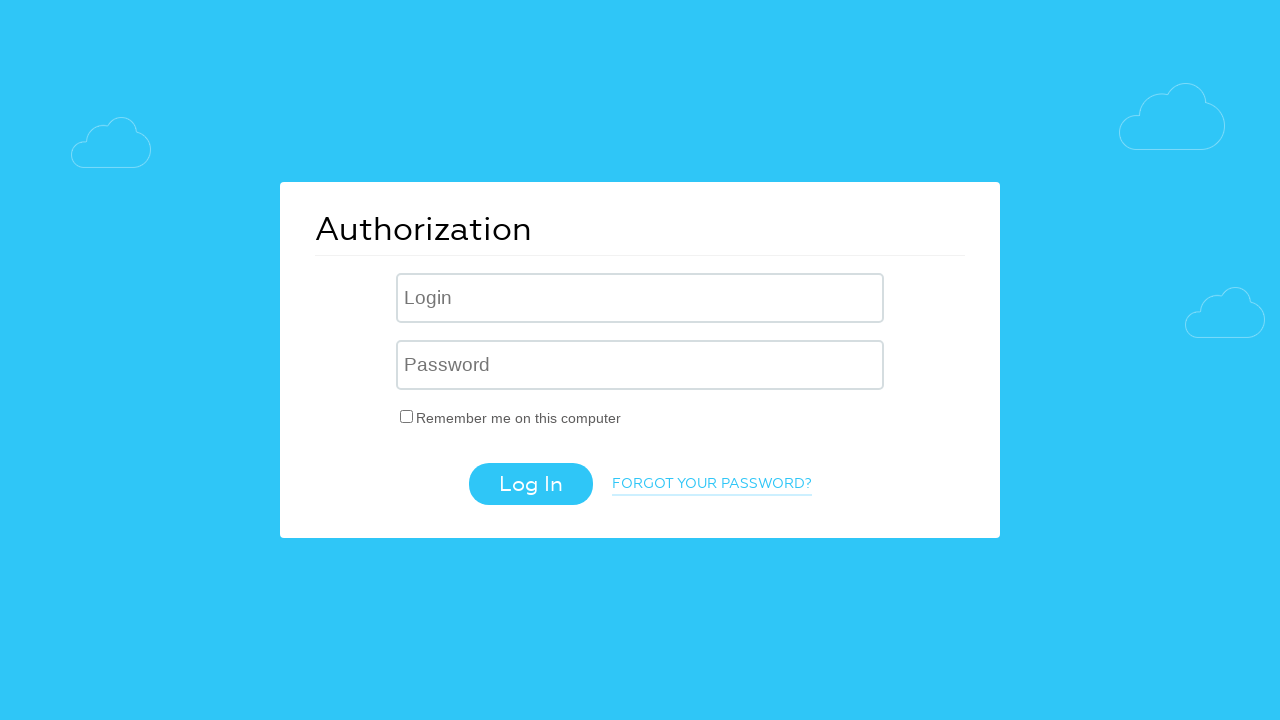

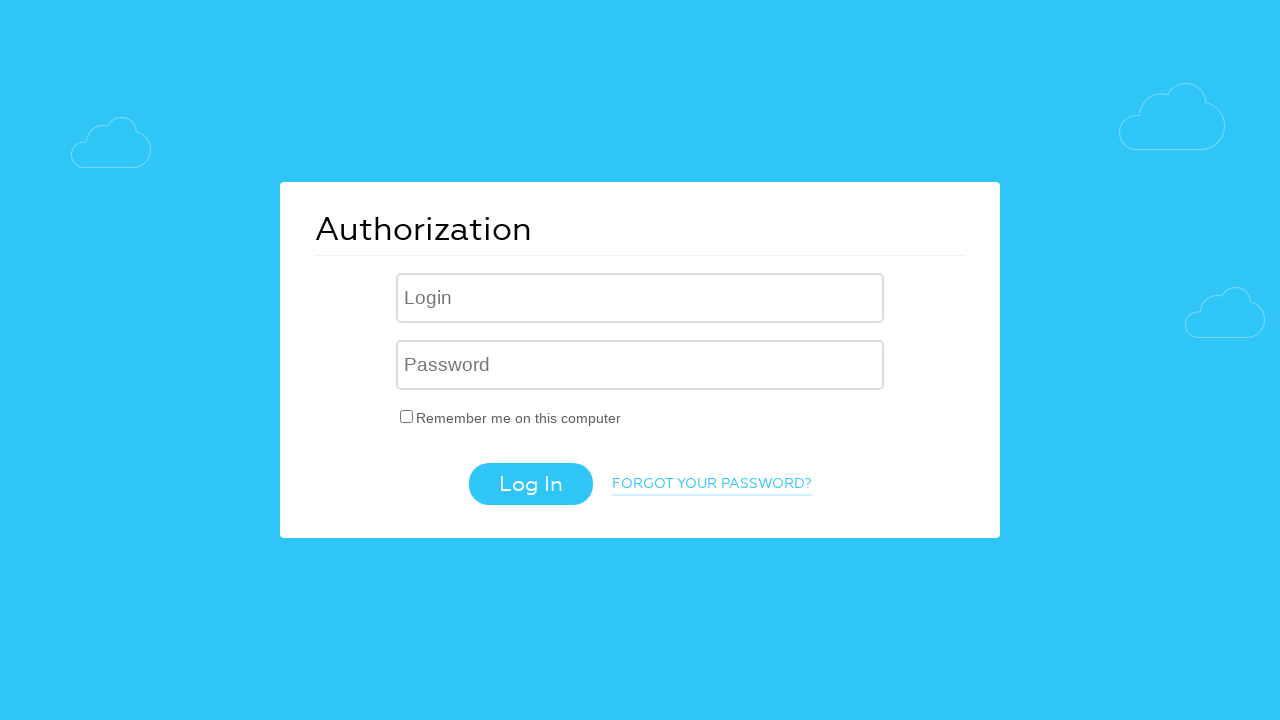